Navigates to anhtester.com and clicks on the "Website Testing" section heading

Starting URL: https://anhtester.com

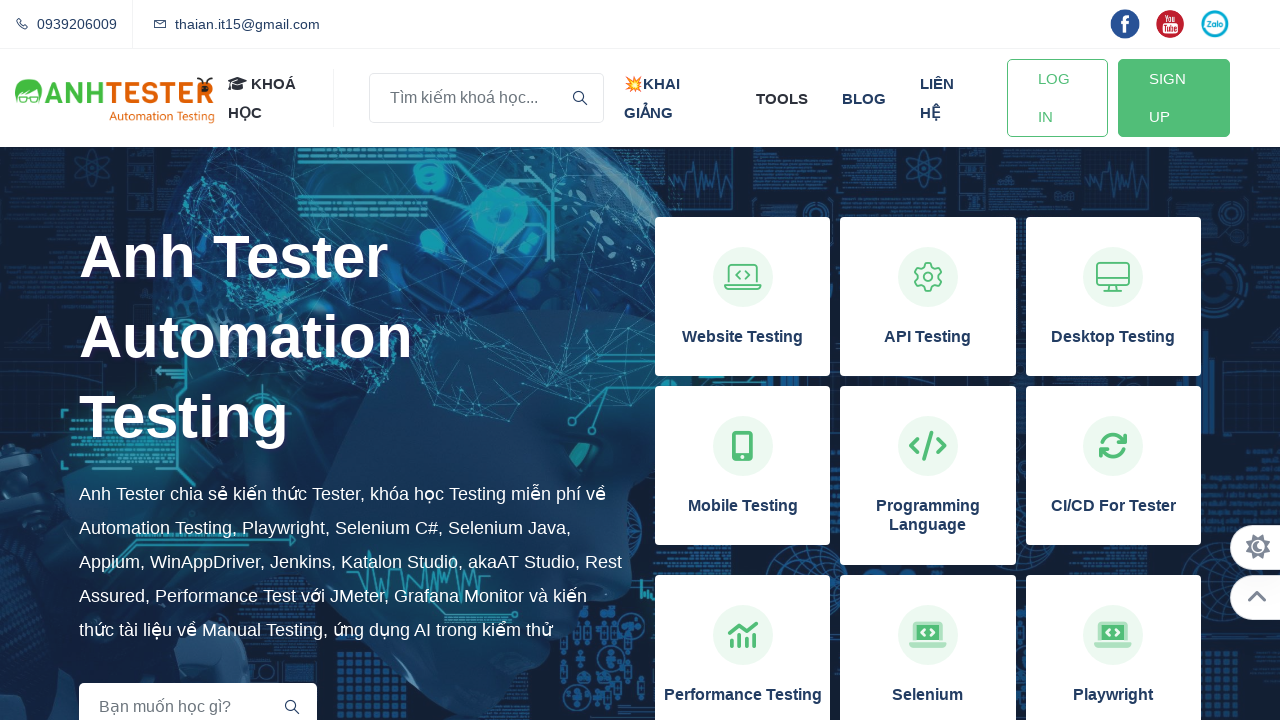

Page loaded - domcontentloaded state reached
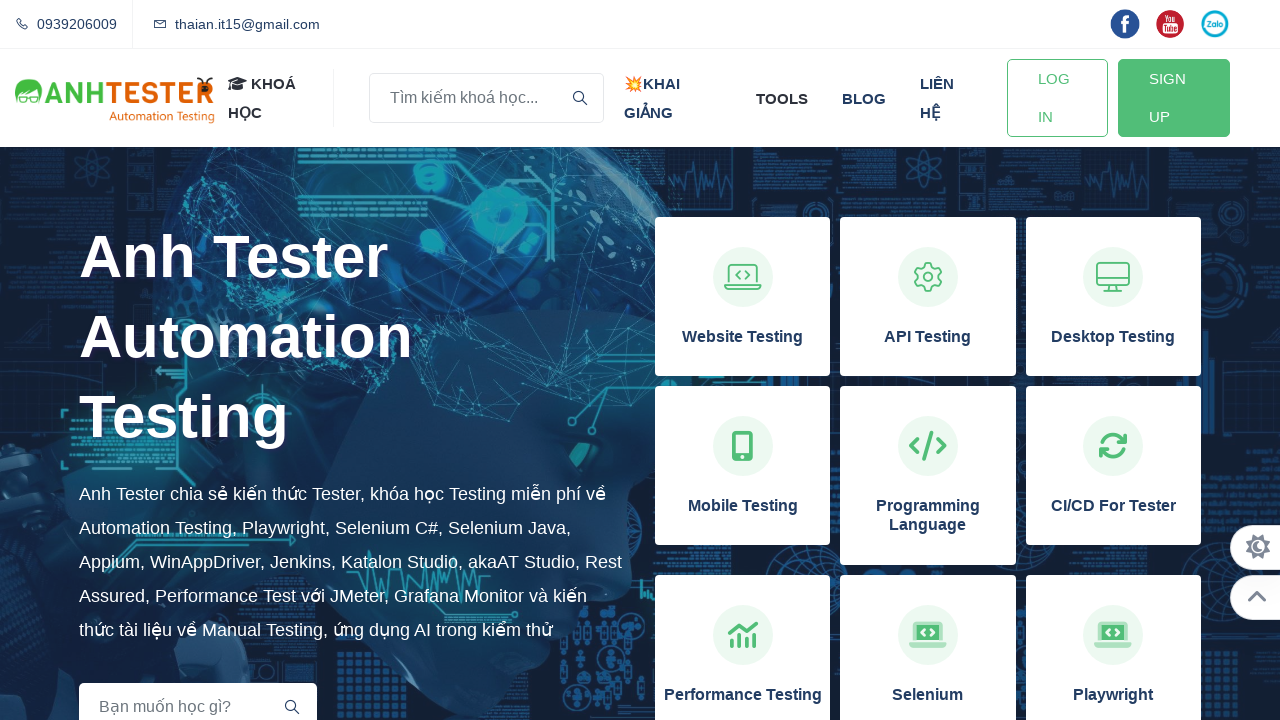

Clicked on the 'Website Testing' section heading at (743, 337) on xpath=//h3[normalize-space()='Website Testing']
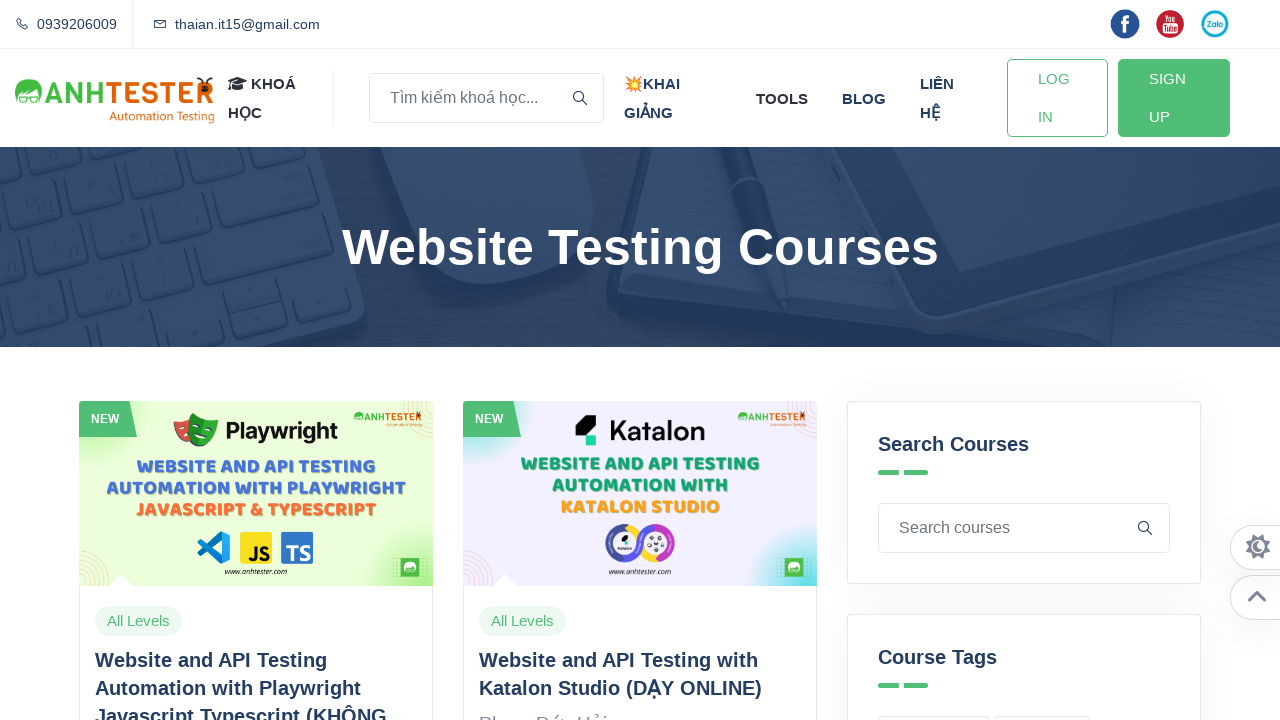

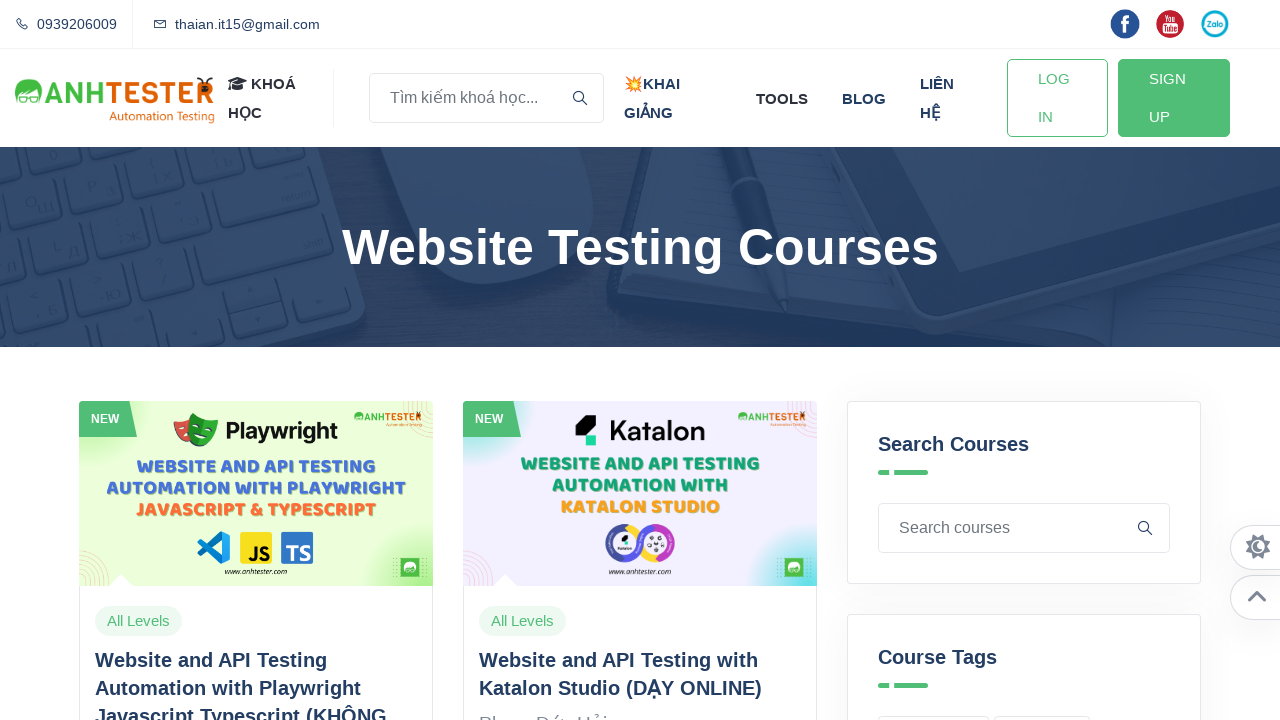